Tests edit button functionality by clicking edit, modifying all form fields with new values, and submitting

Starting URL: https://carros-crud.vercel.app/

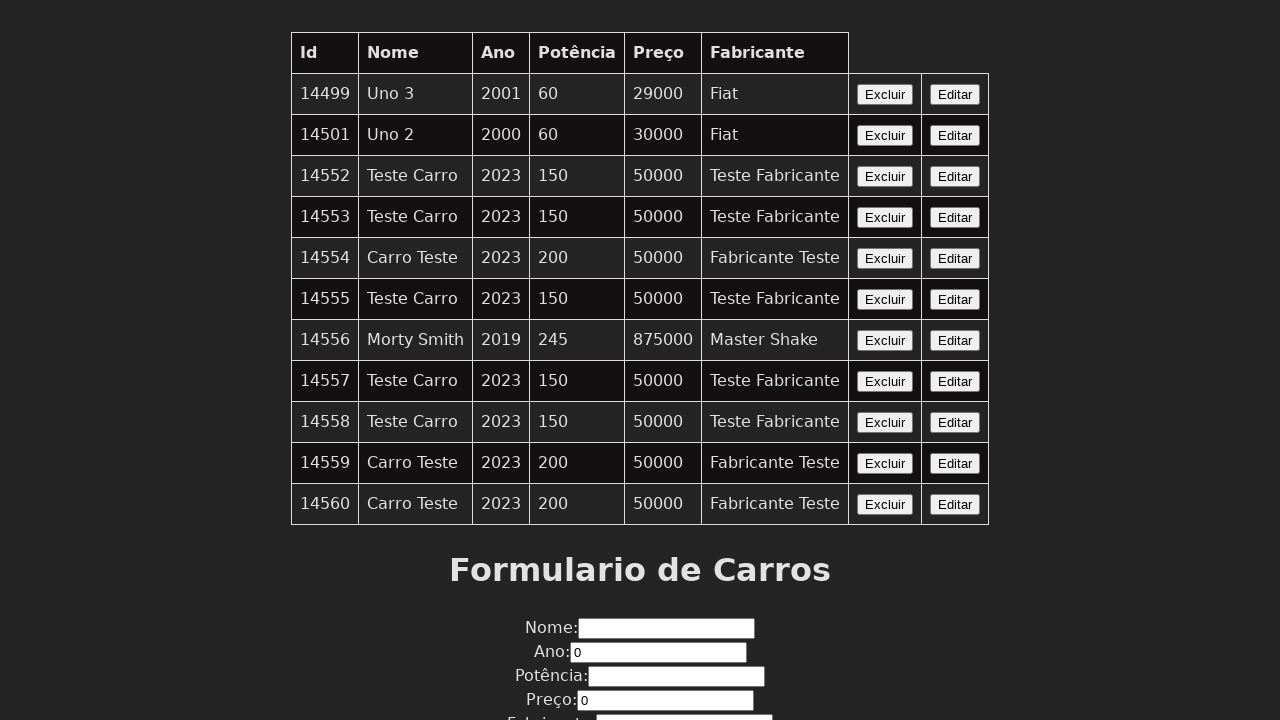

Edit button became visible
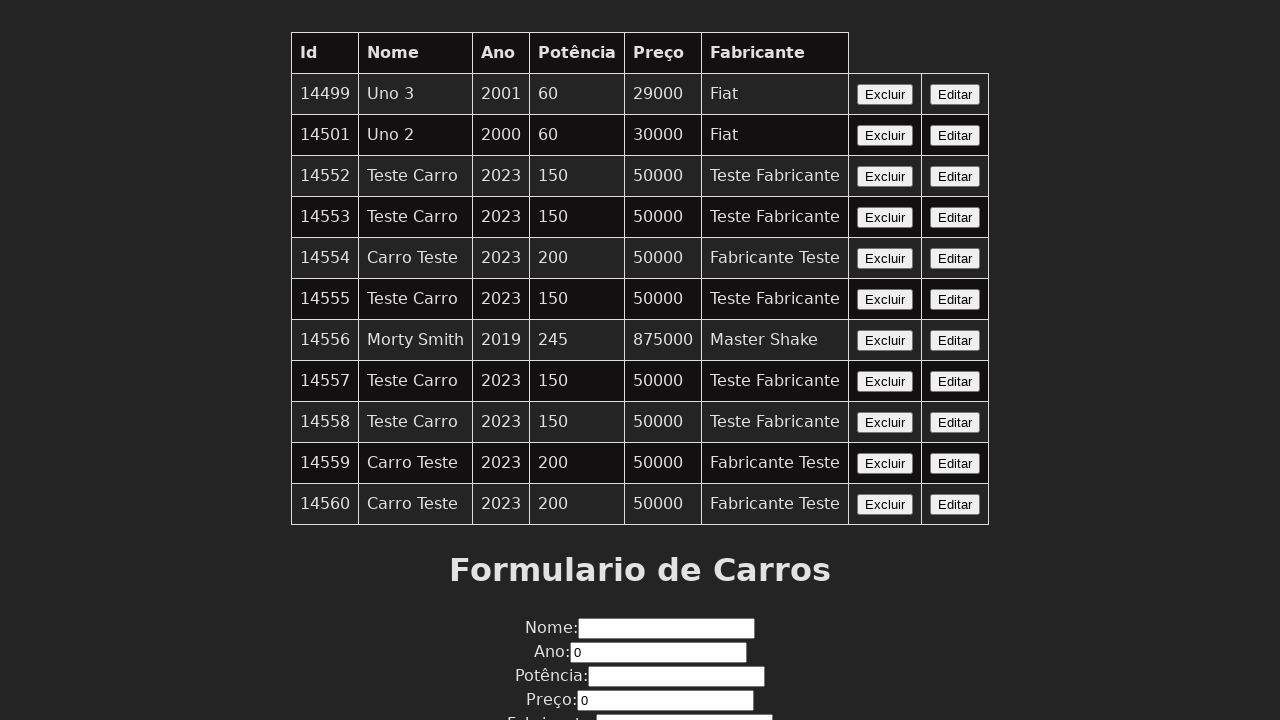

Clicked edit button at (955, 94) on xpath=//button[contains(text(),'Editar')]
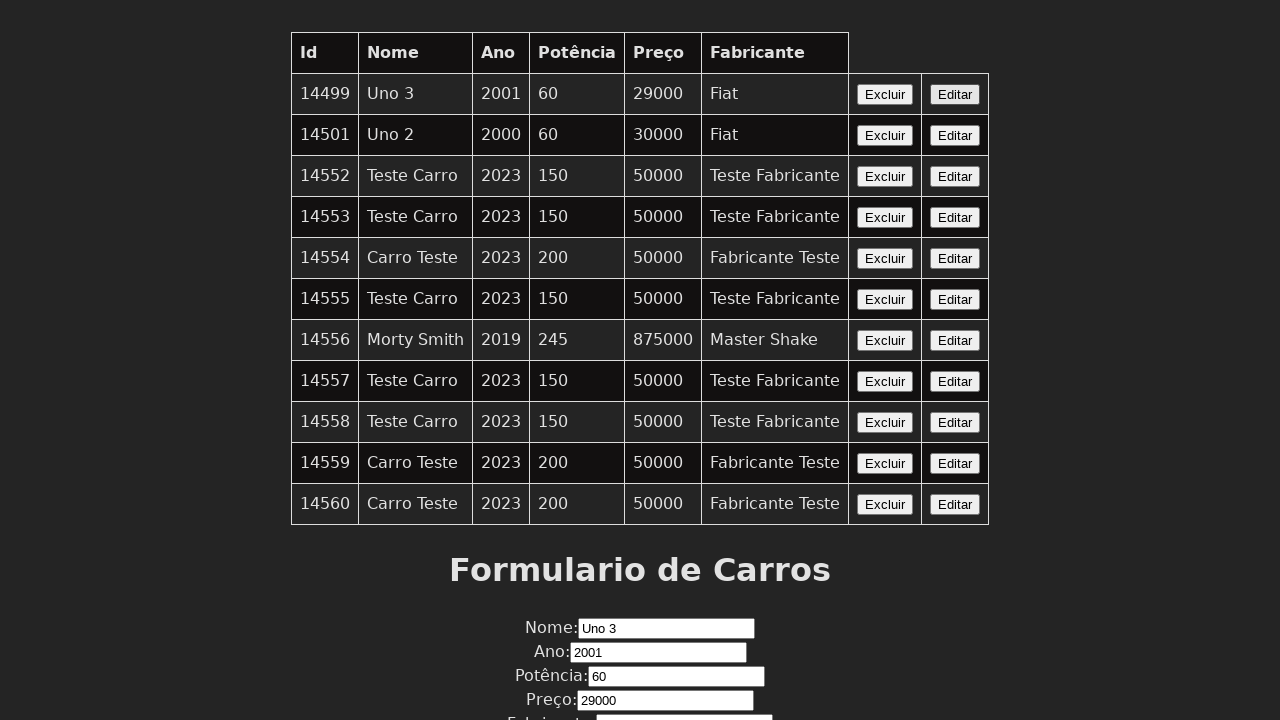

Form fields became visible
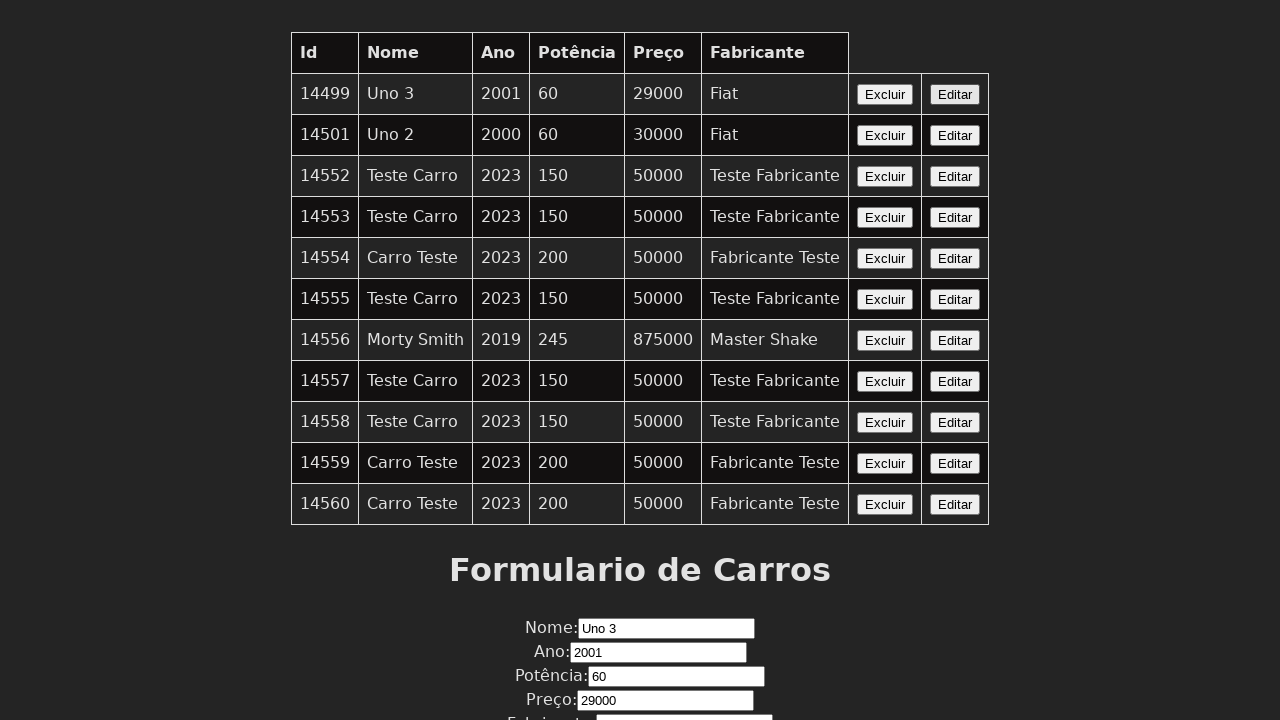

Cleared nome field on input[name='nome']
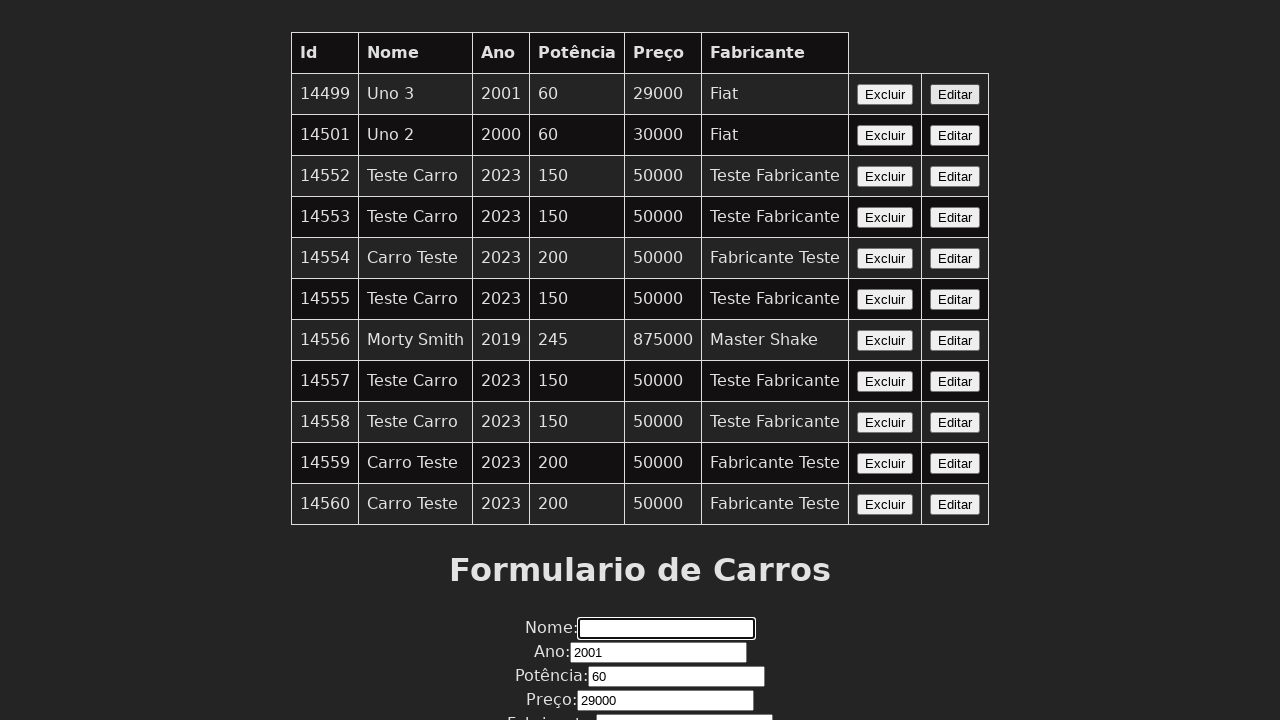

Filled nome field with 'Carro Editado' on input[name='nome']
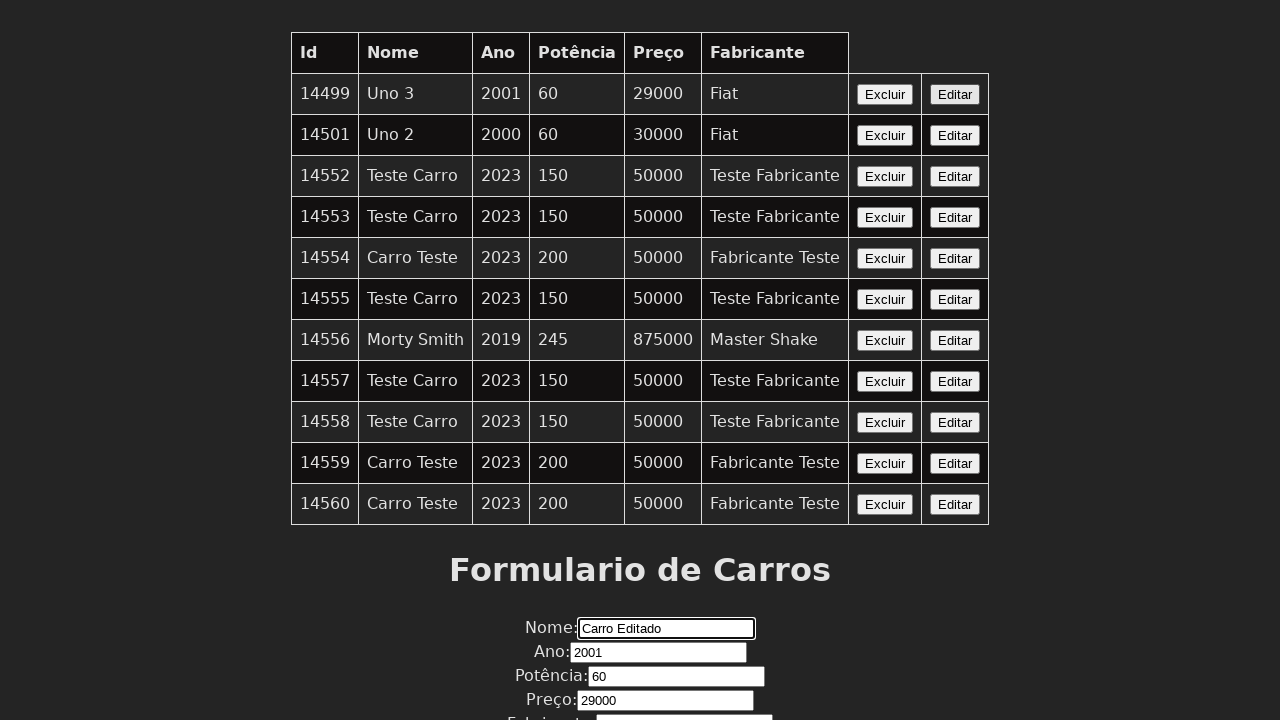

Cleared ano field on input[name='ano']
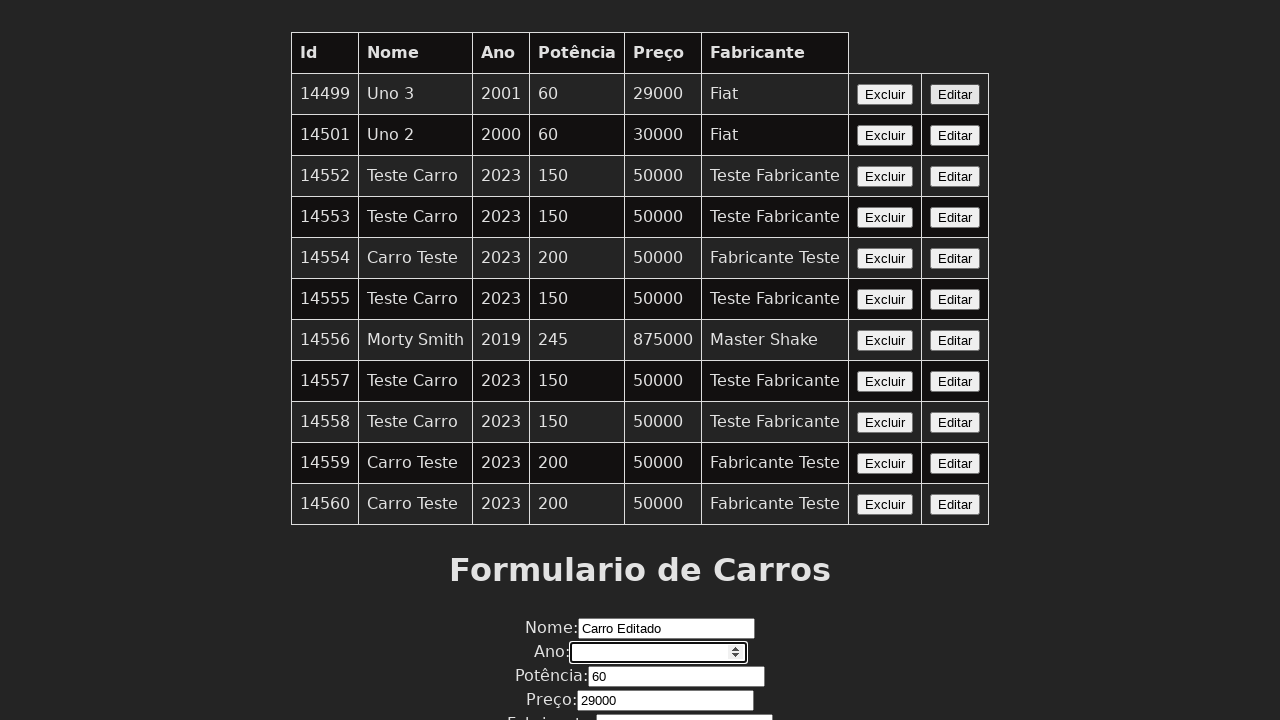

Filled ano field with '2024' on input[name='ano']
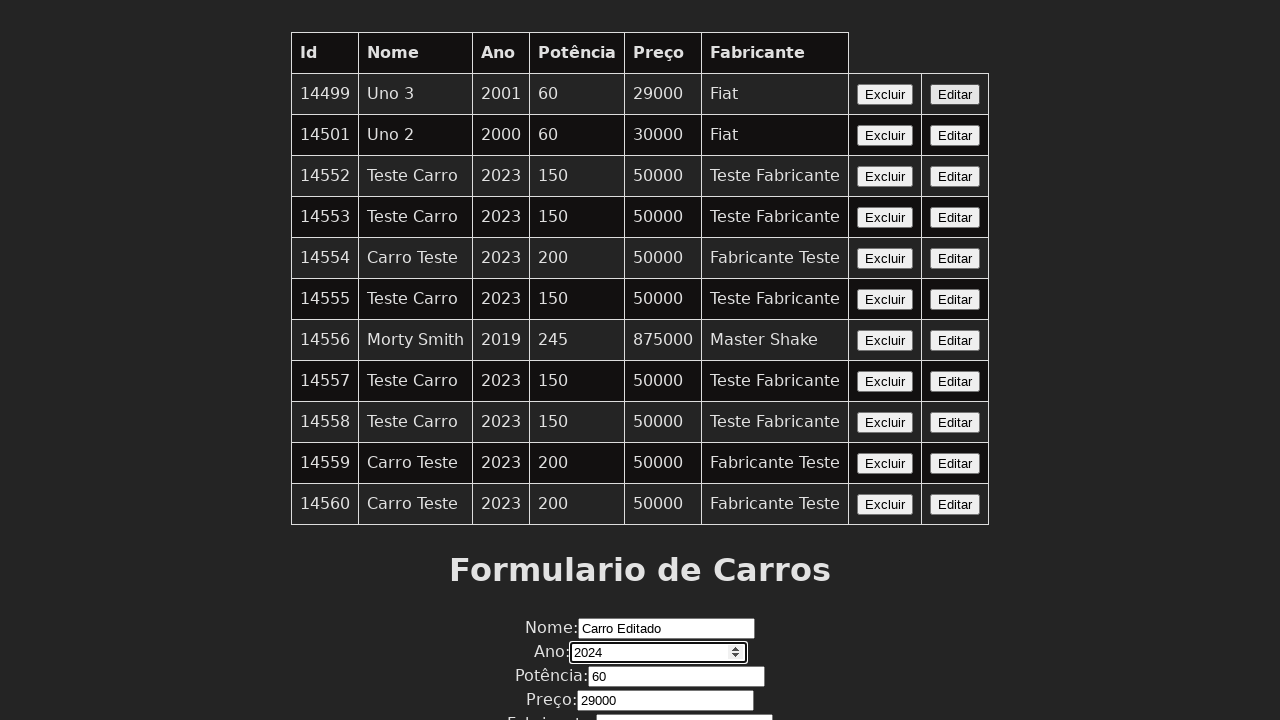

Cleared potencia field on input[name='potencia']
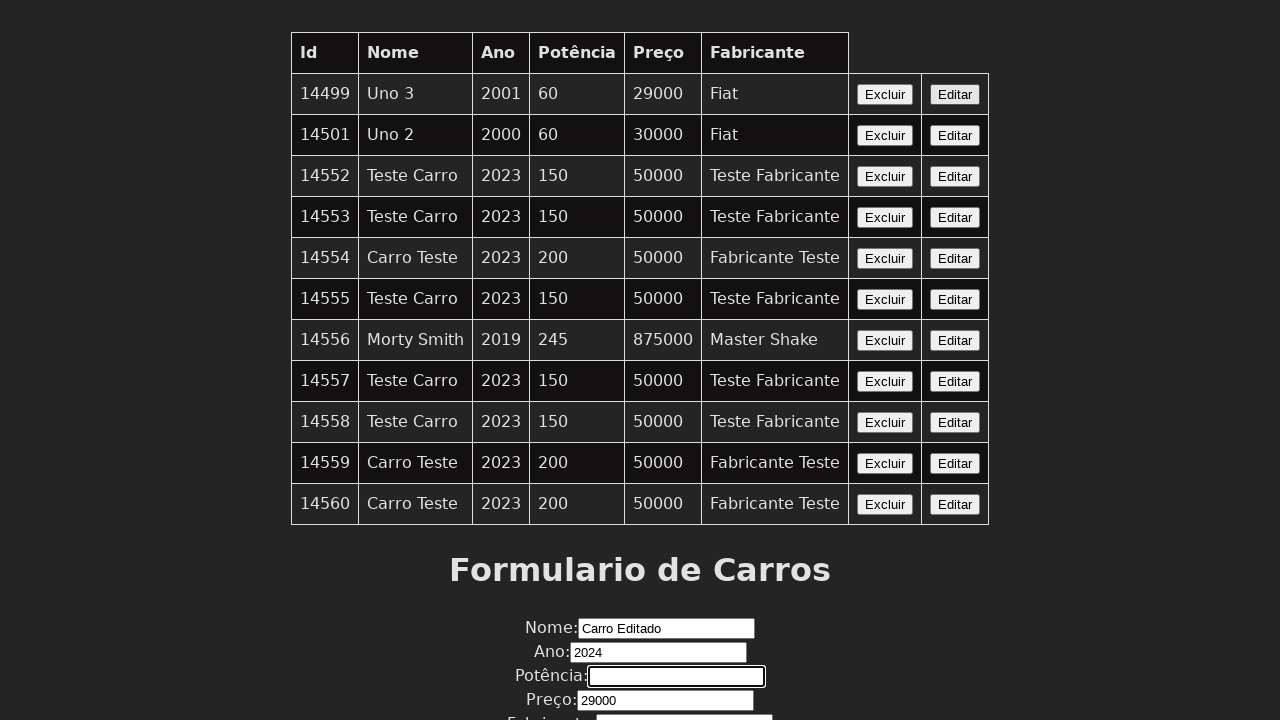

Filled potencia field with '180' on input[name='potencia']
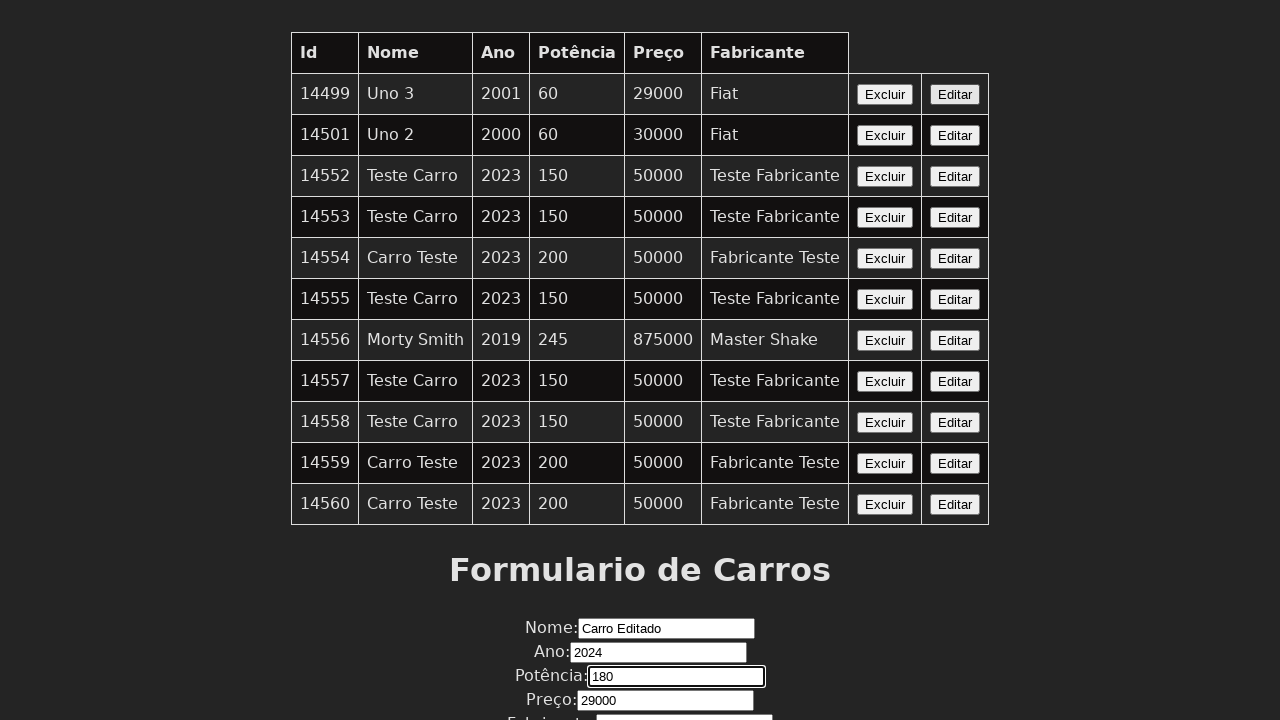

Cleared preco field on input[name='preco']
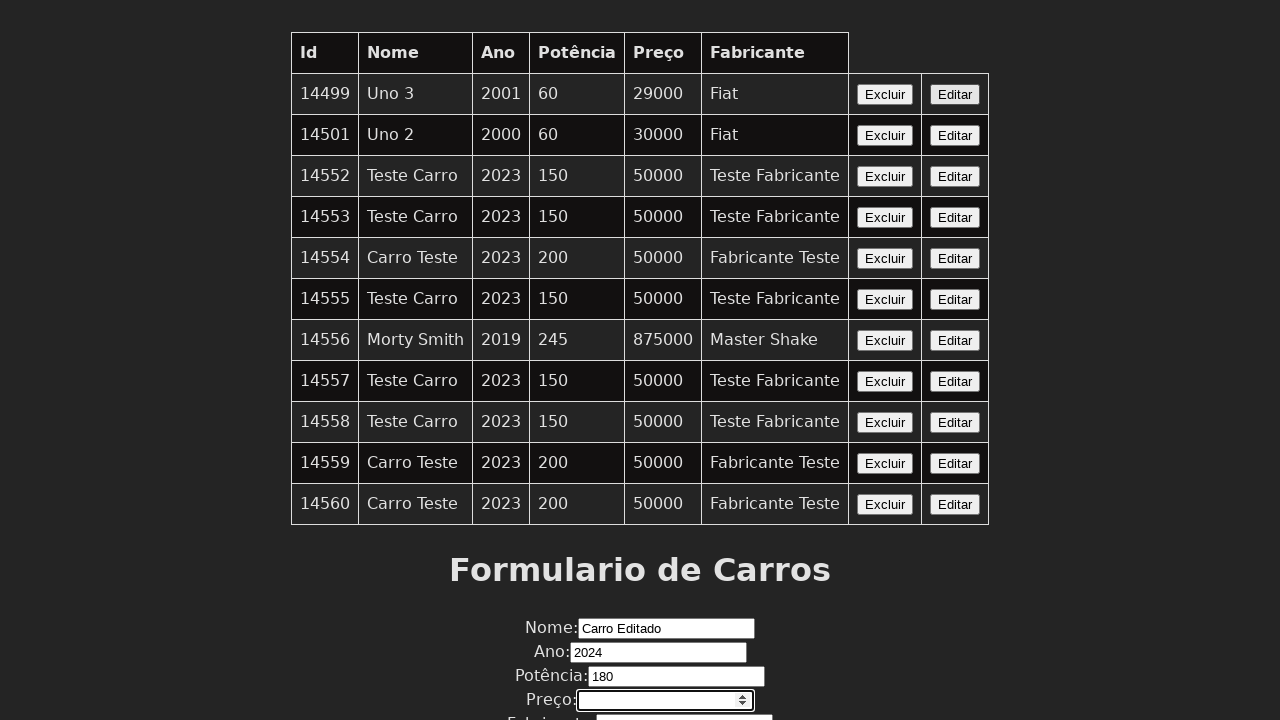

Filled preco field with '60000' on input[name='preco']
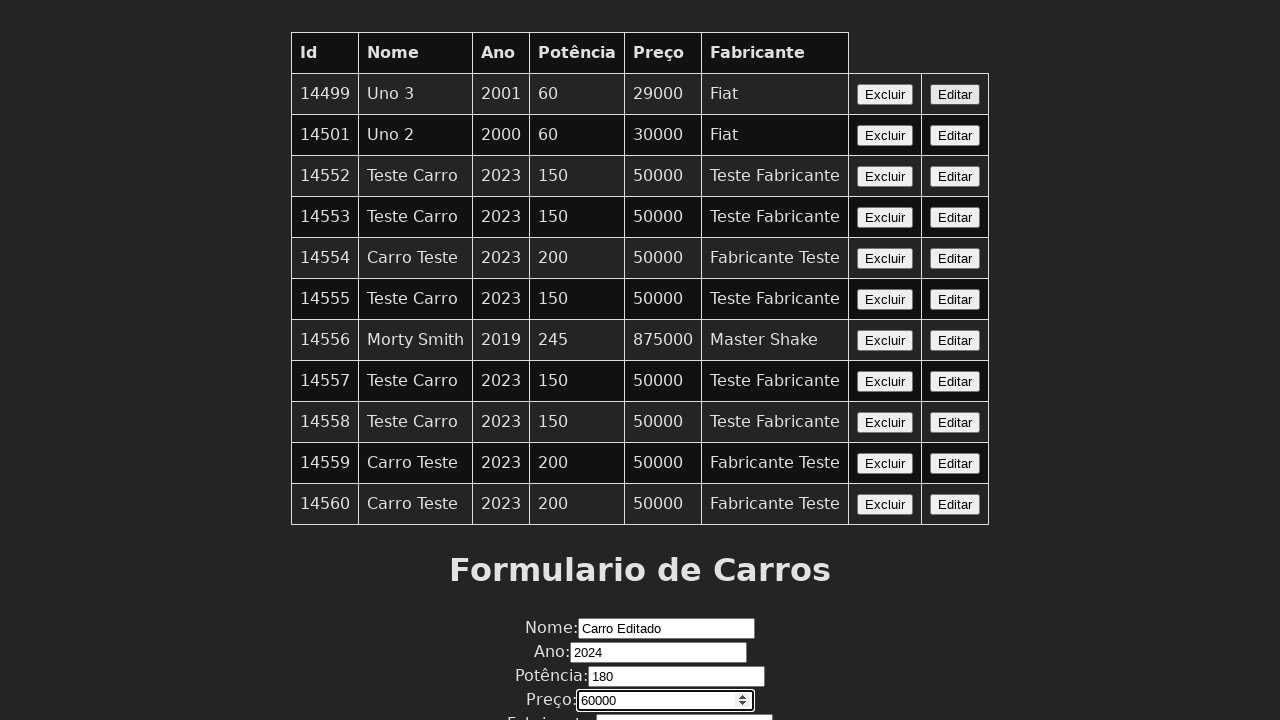

Cleared fabricante field on input[name='fabricante']
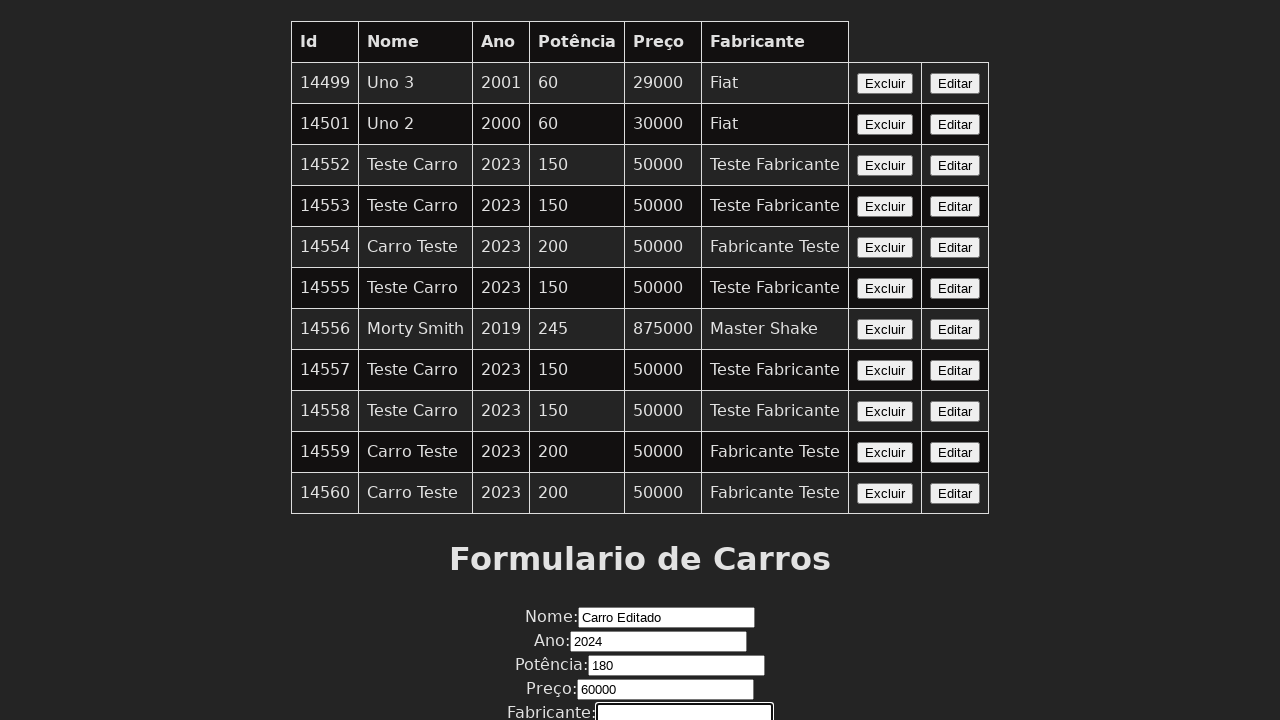

Filled fabricante field with 'Fabricante Editado' on input[name='fabricante']
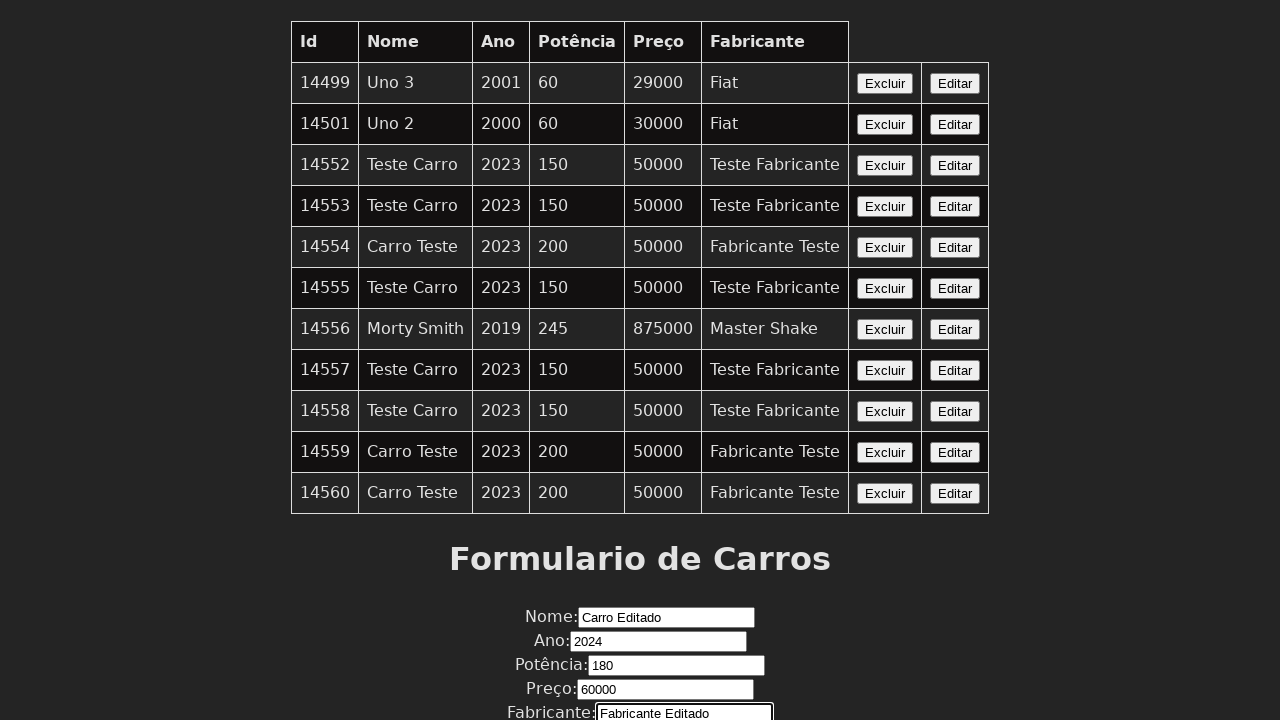

Clicked submit button to save edited car details at (955, 84) on xpath=//button[contains(text(),'Editar')]
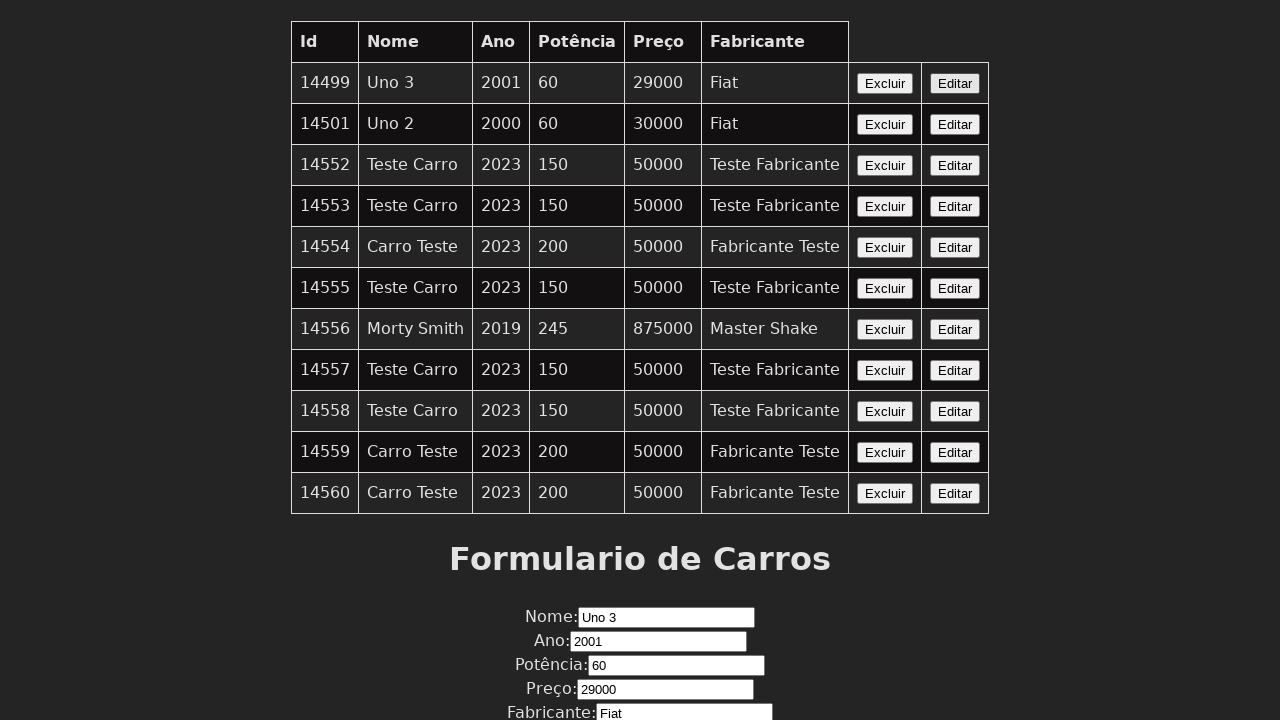

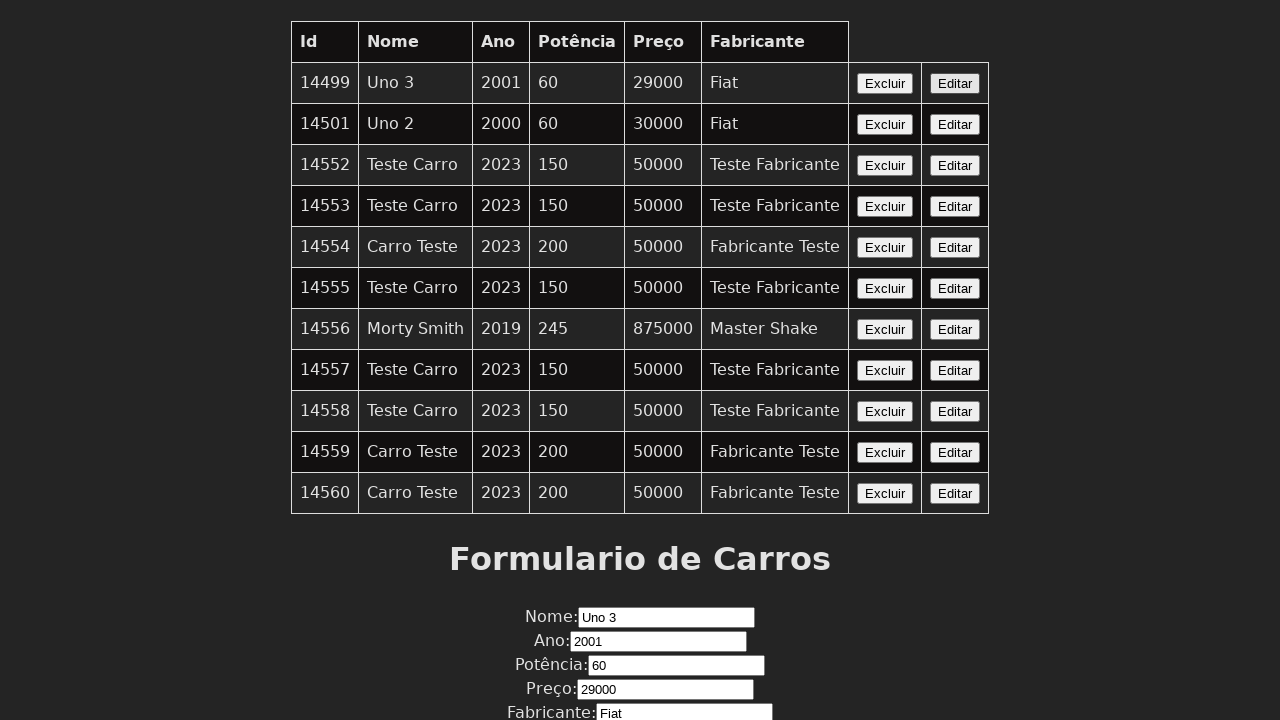